Tests JavaScript alert and confirm dialog handling by entering a name and interacting with alert buttons

Starting URL: https://rahulshettyacademy.com/AutomationPractice/

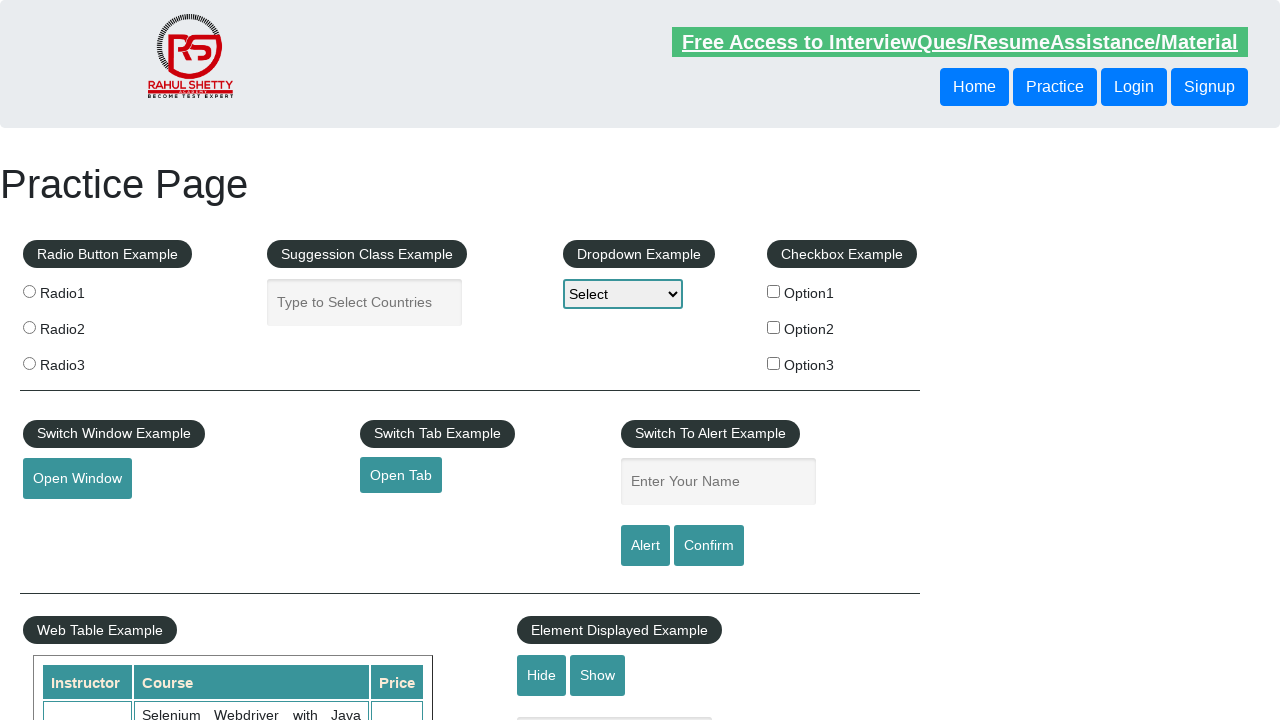

Filled name field with 'TestUser' on #name
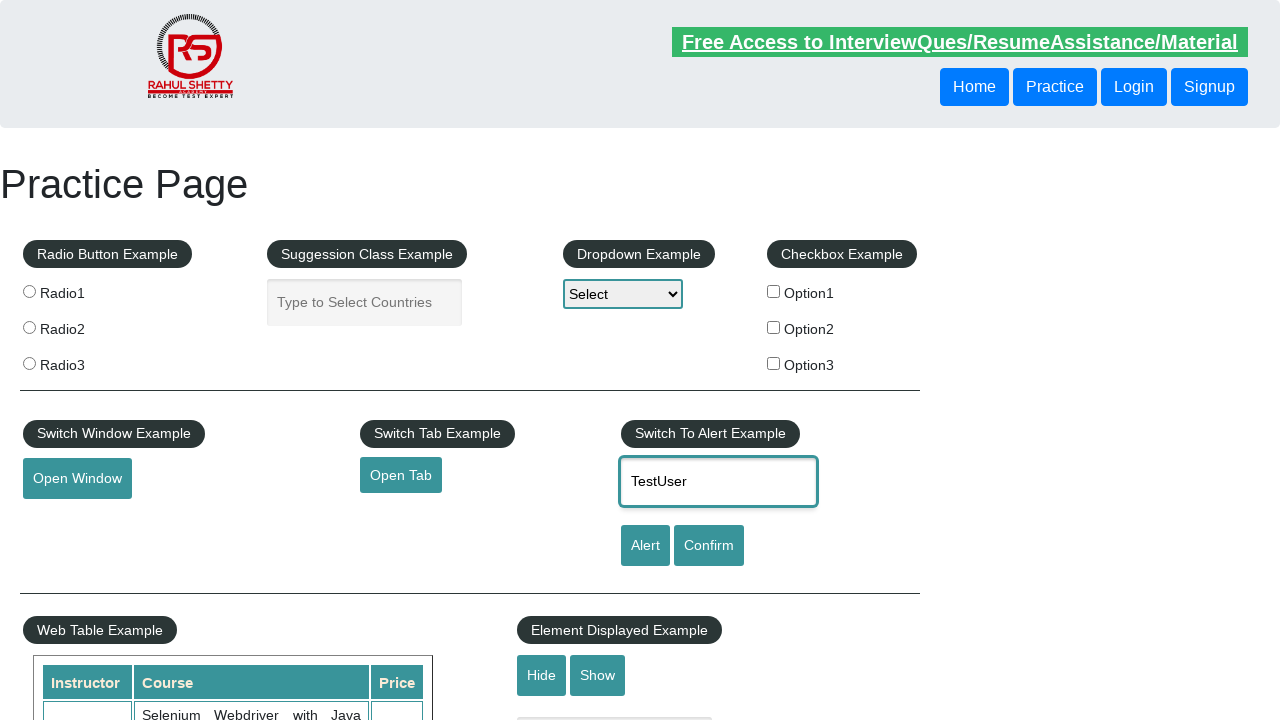

Clicked alert button to trigger JavaScript alert at (645, 546) on #alertbtn
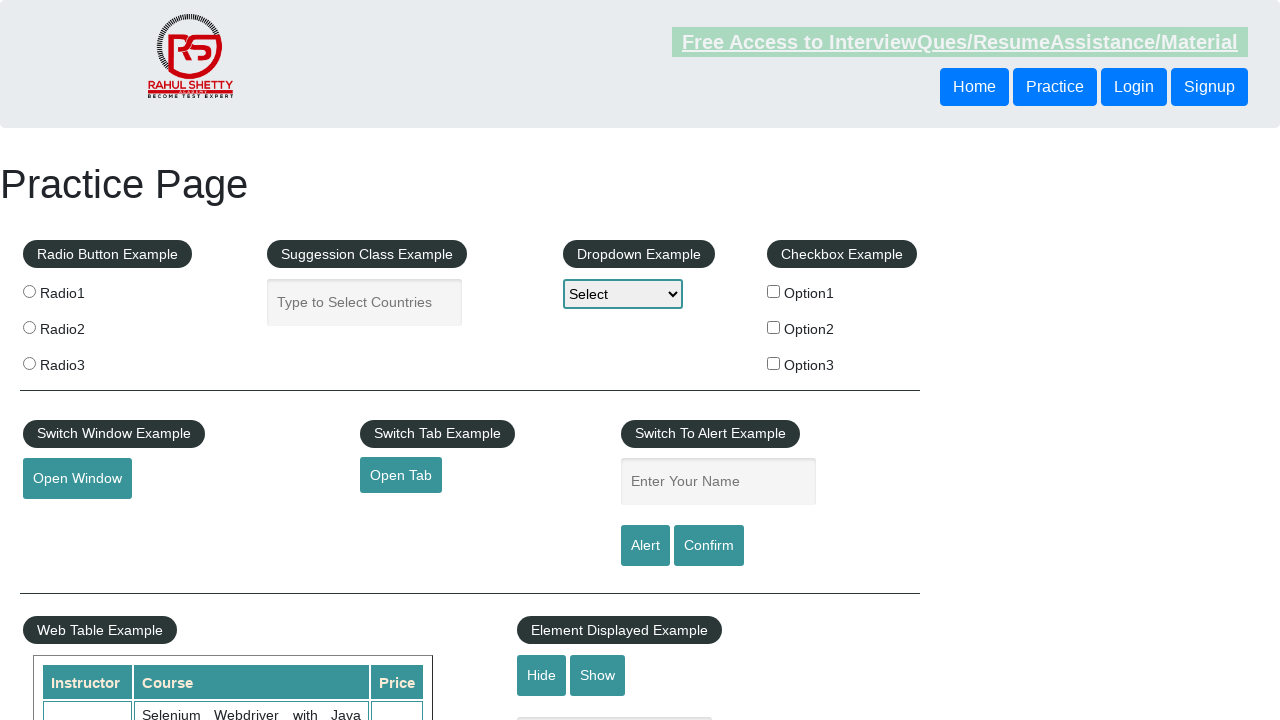

Set up dialog handler to accept alerts
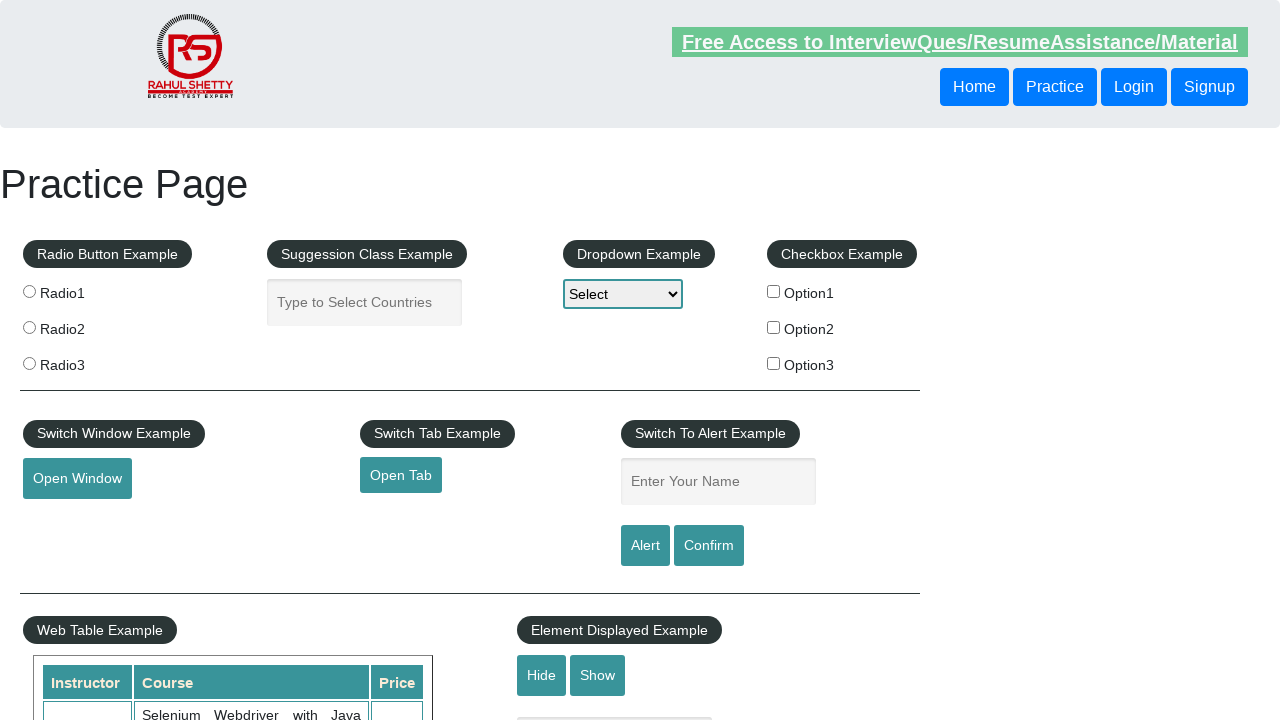

Waited 500ms for dialog processing
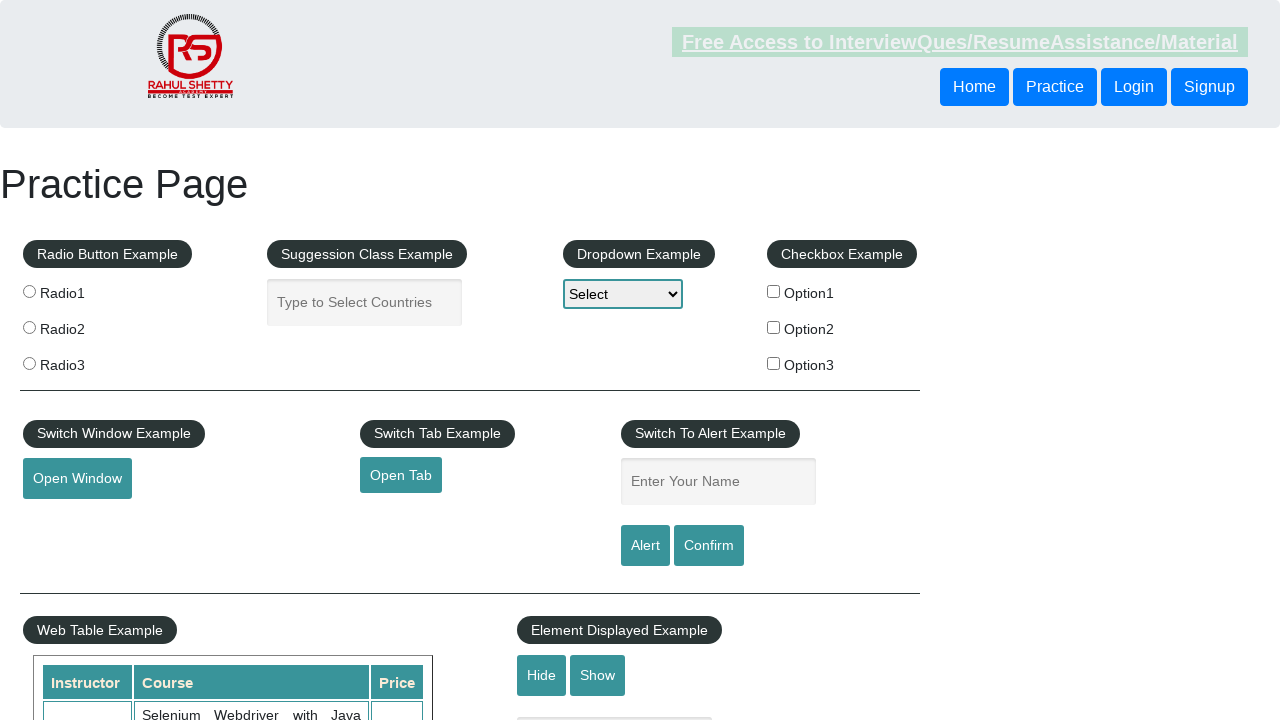

Reloaded the page
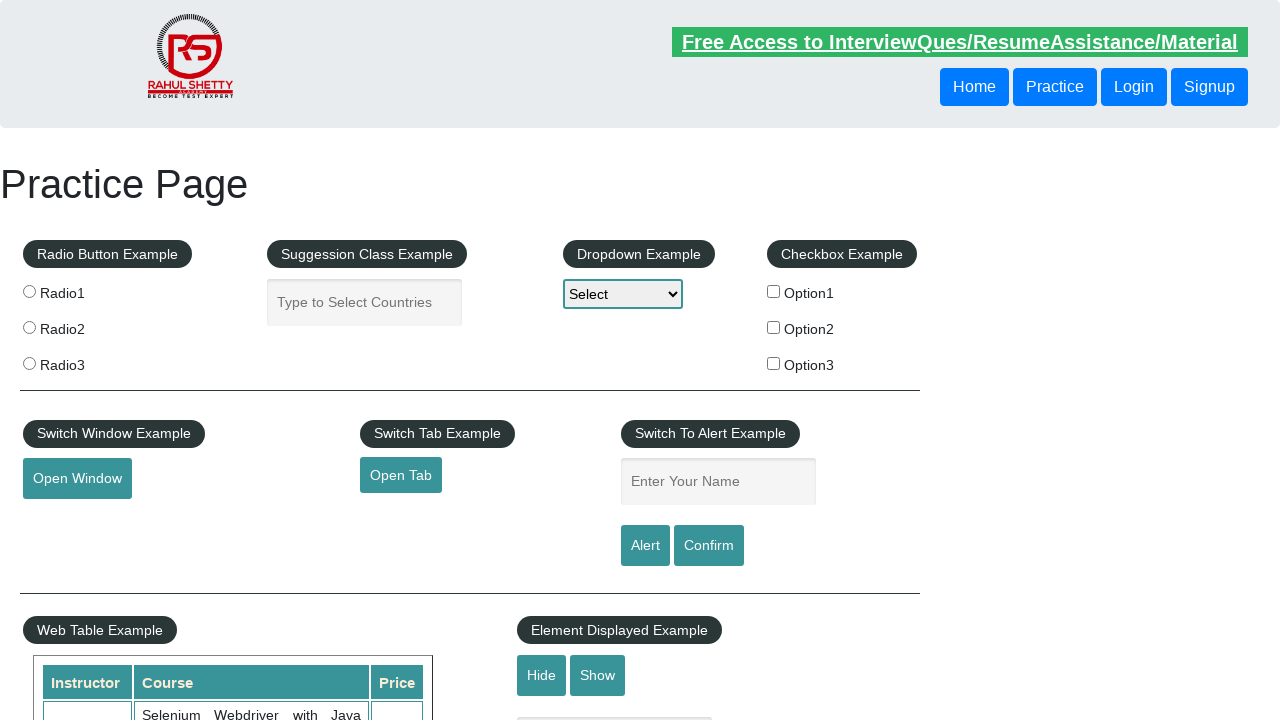

Waited for name field to load after page refresh
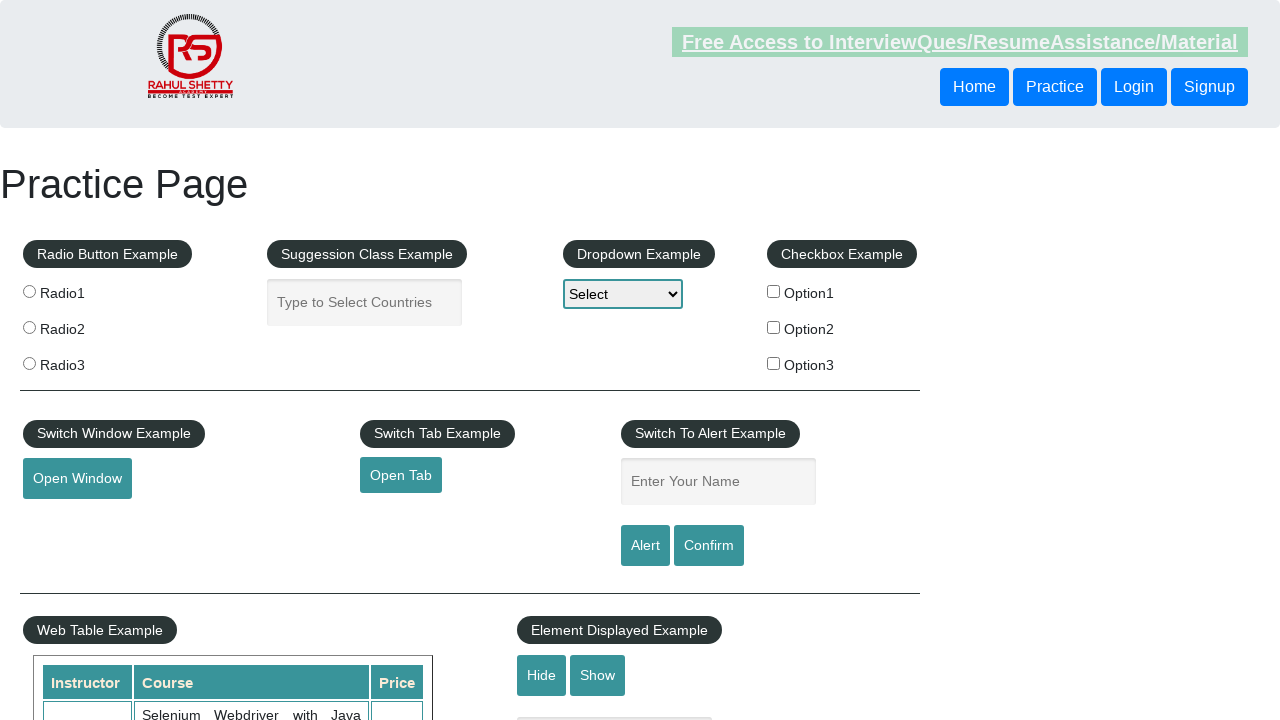

Filled name field again with 'TestUser' on #name
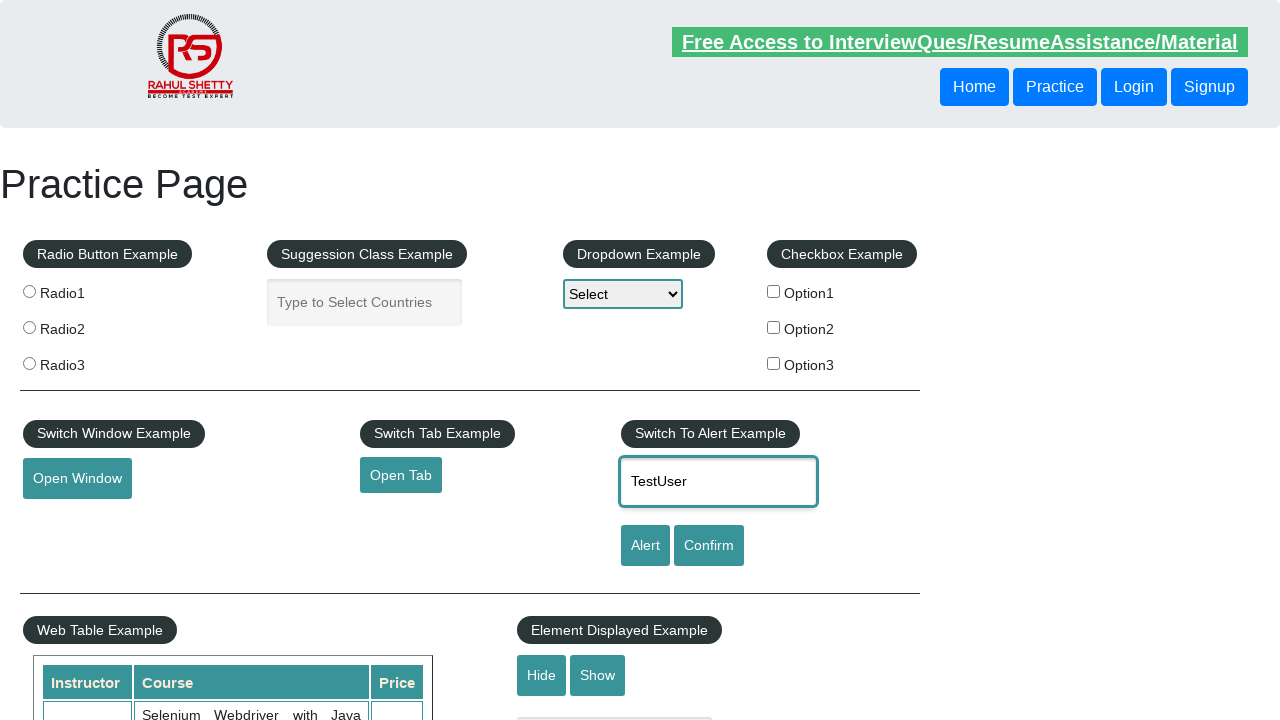

Set up dialog handler to dismiss confirm dialogs
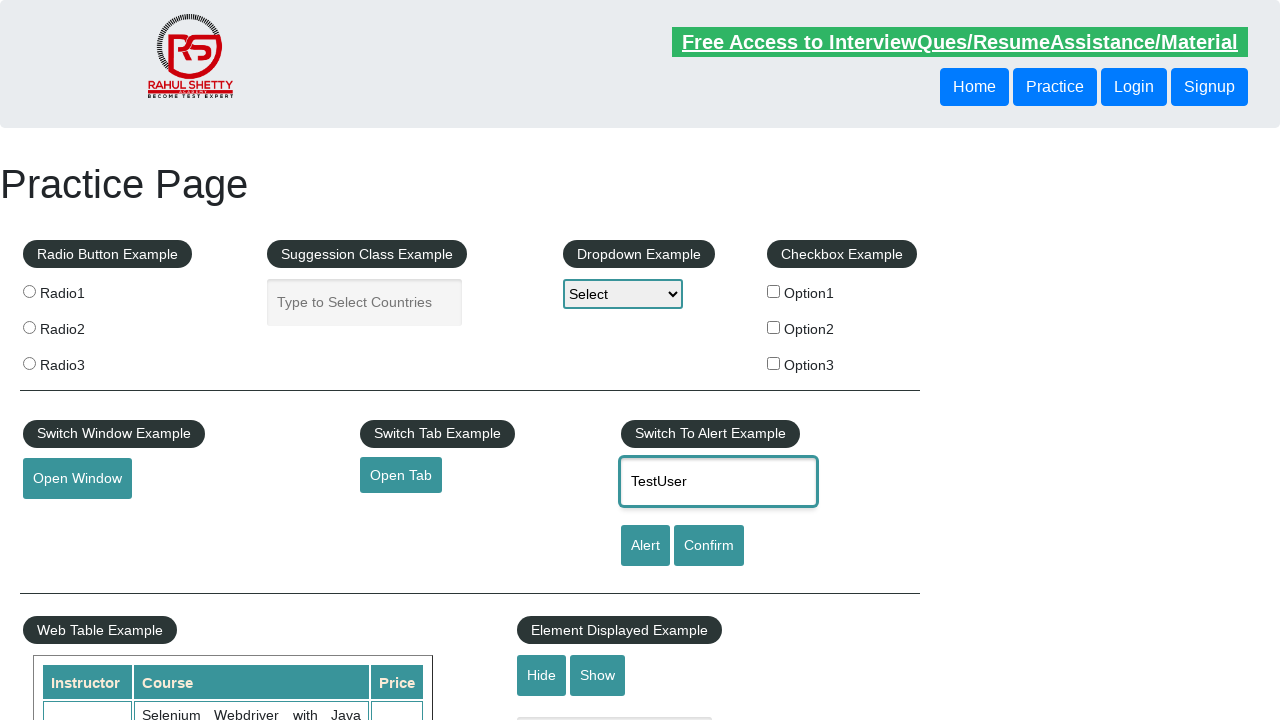

Clicked confirm button to trigger confirm dialog at (709, 546) on #confirmbtn
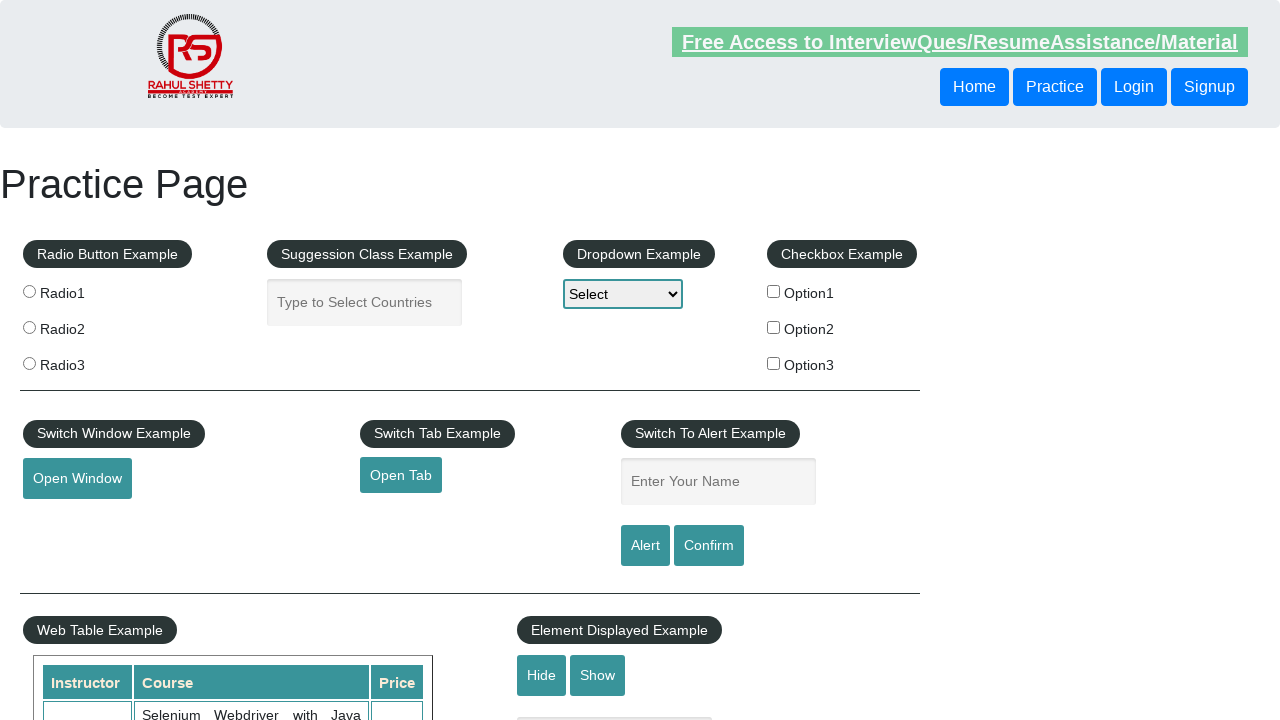

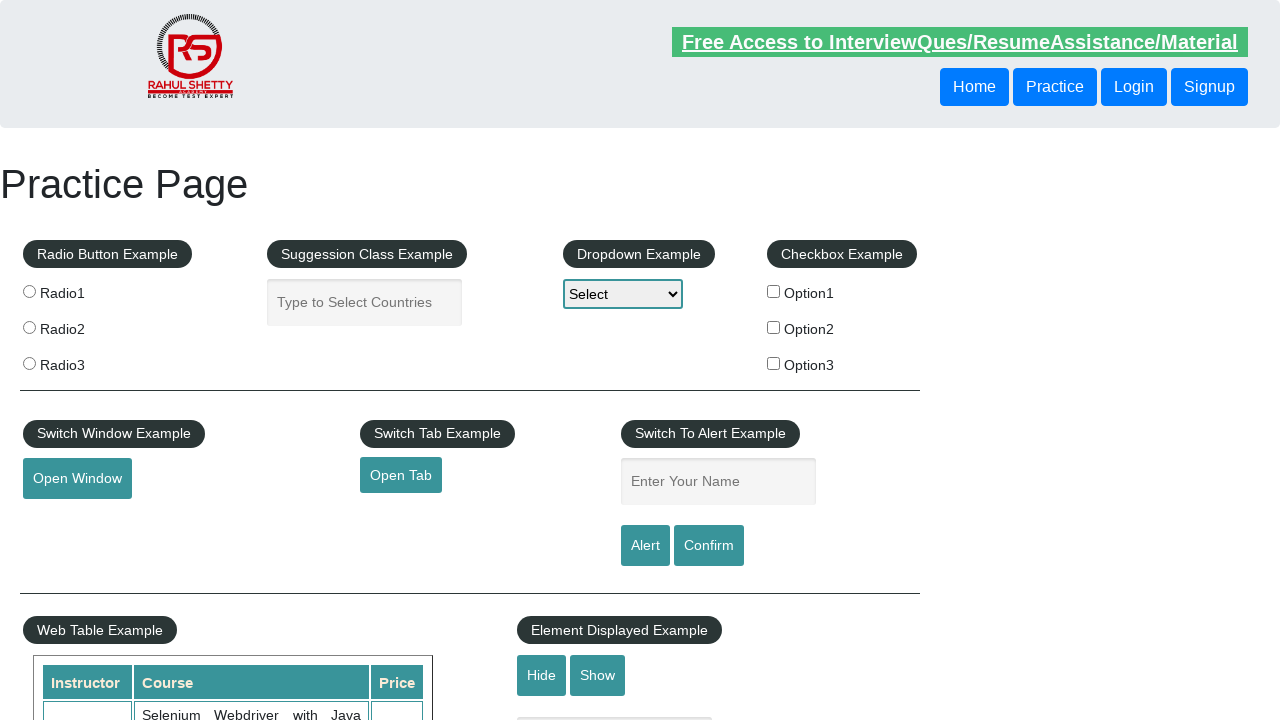